Tests that the authors page does not display 404 errors or "content not found" messages

Starting URL: https://egundem.com/yazarlar

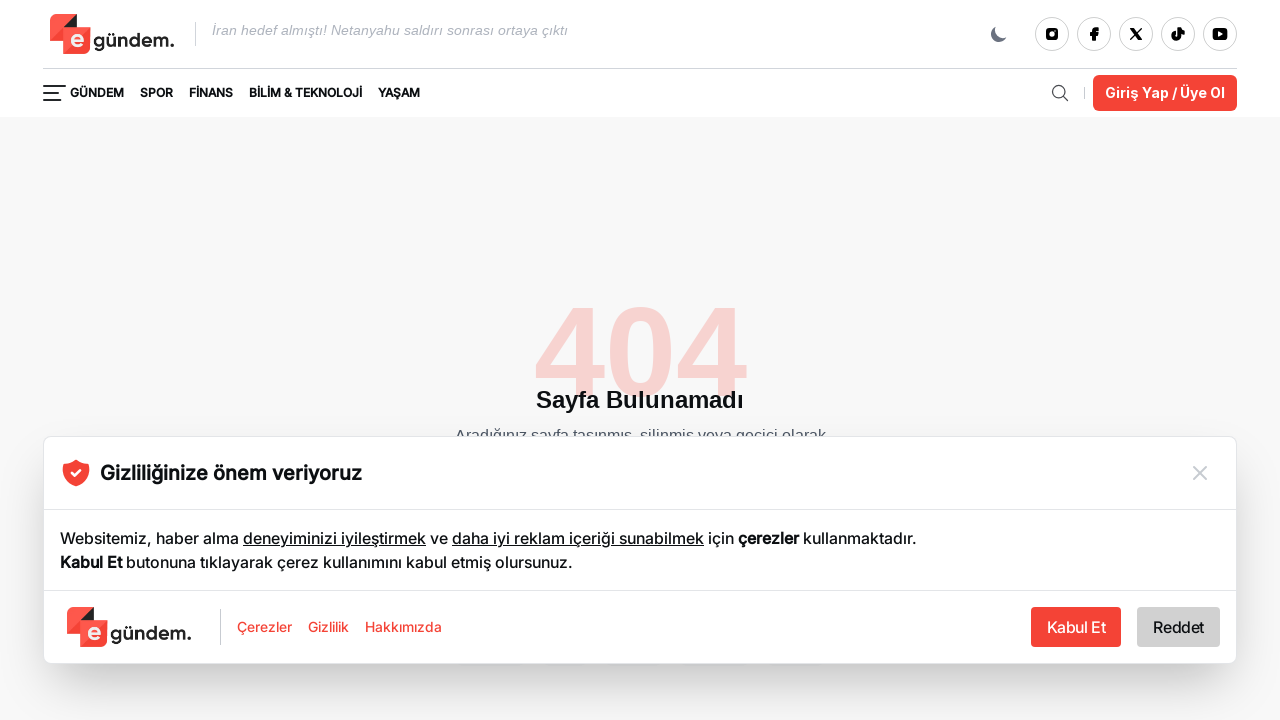

Waited for page to load (domcontentloaded)
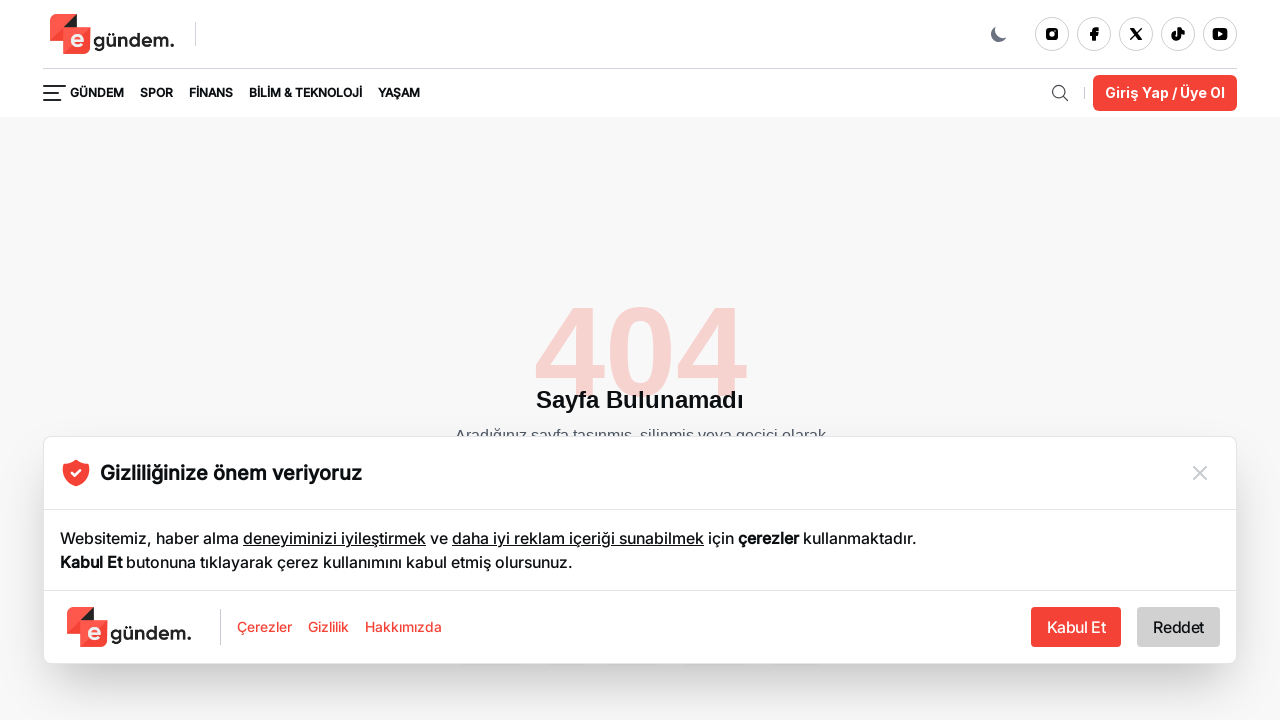

Checked for 404 error messages - count: 1
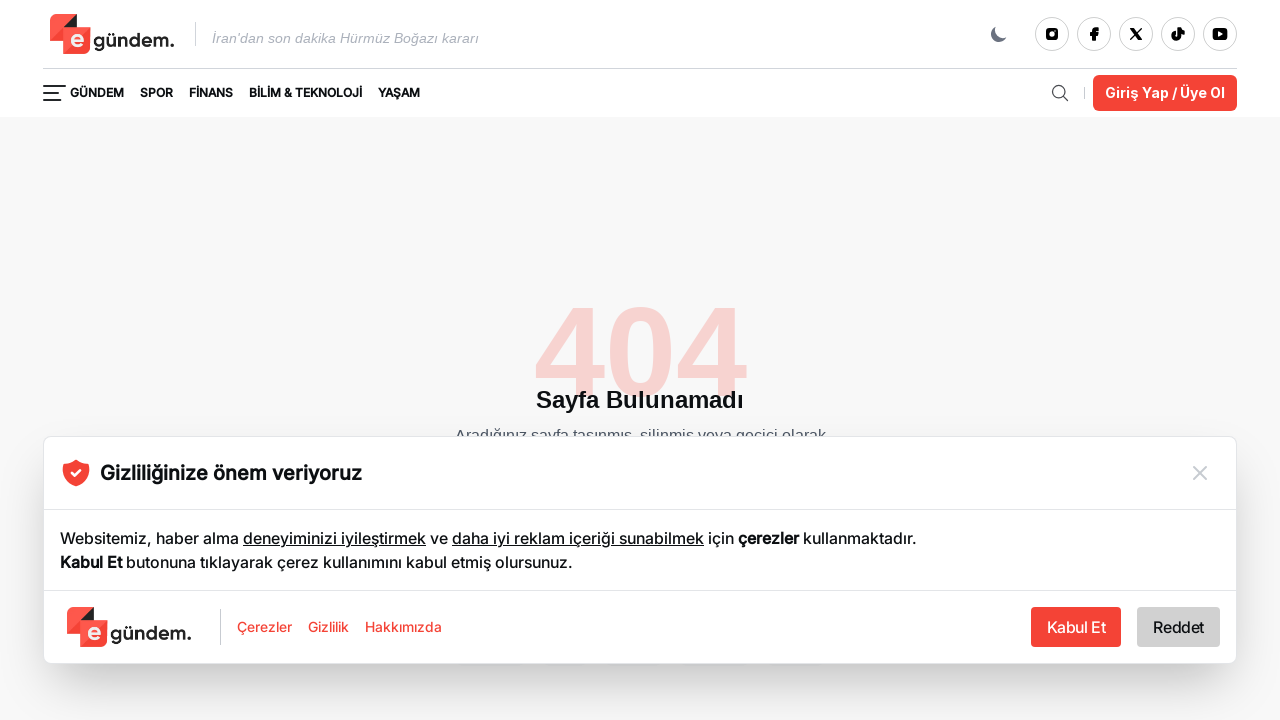

Checked for 'content not found' messages (İçerik bulunamadı) - count: 0
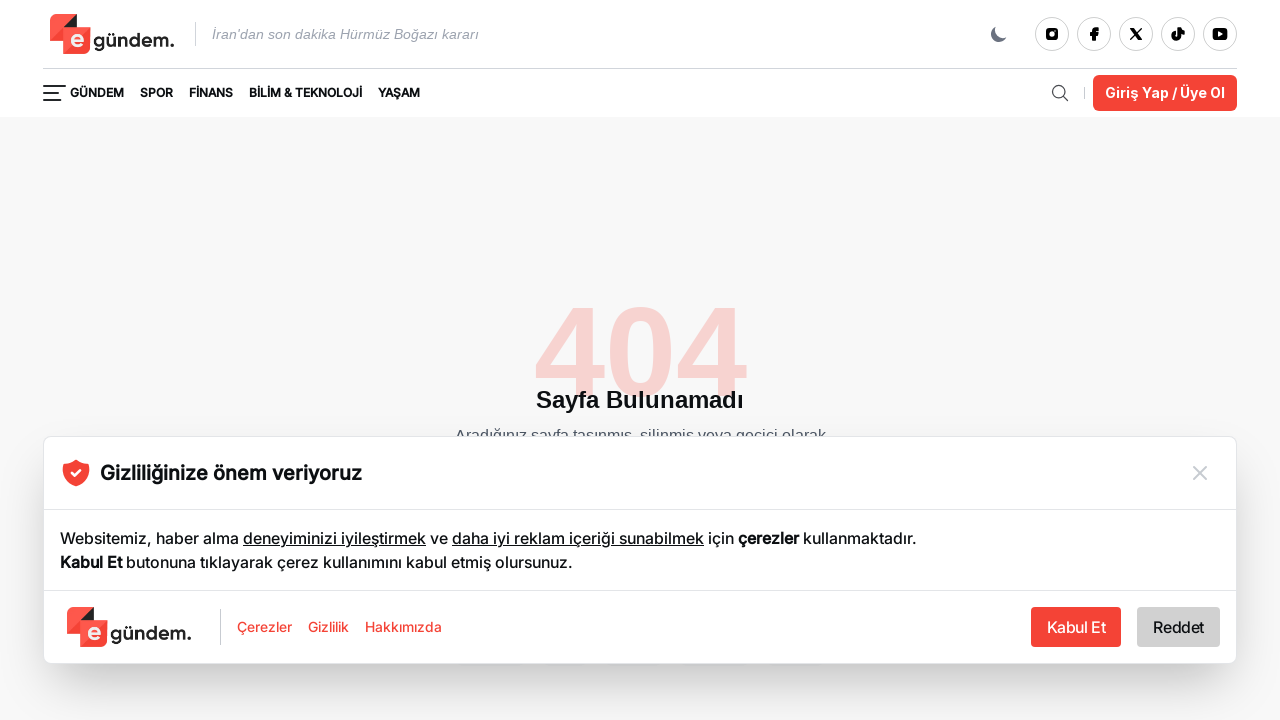

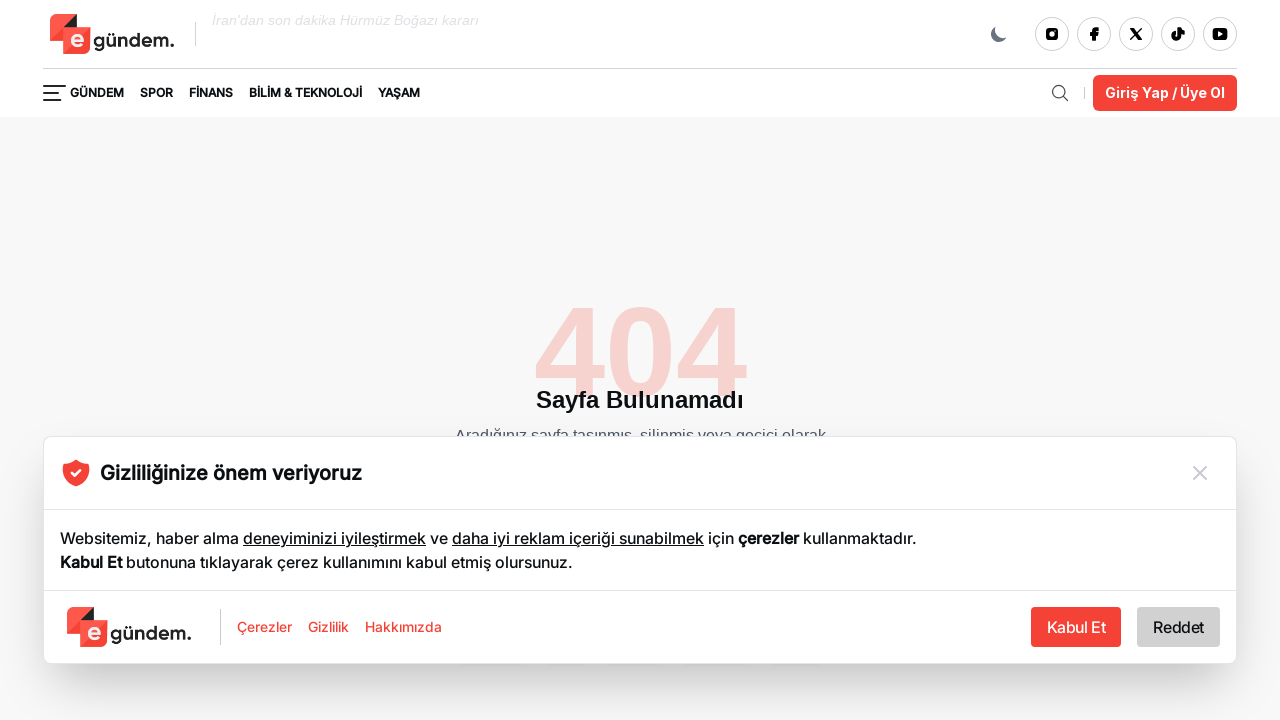